Tests the jQuery UI Droppable demo by navigating to the droppable page, switching into an iframe, performing a drag and drop action, then switching back to the main content and clicking the logo.

Starting URL: https://jqueryui.com/

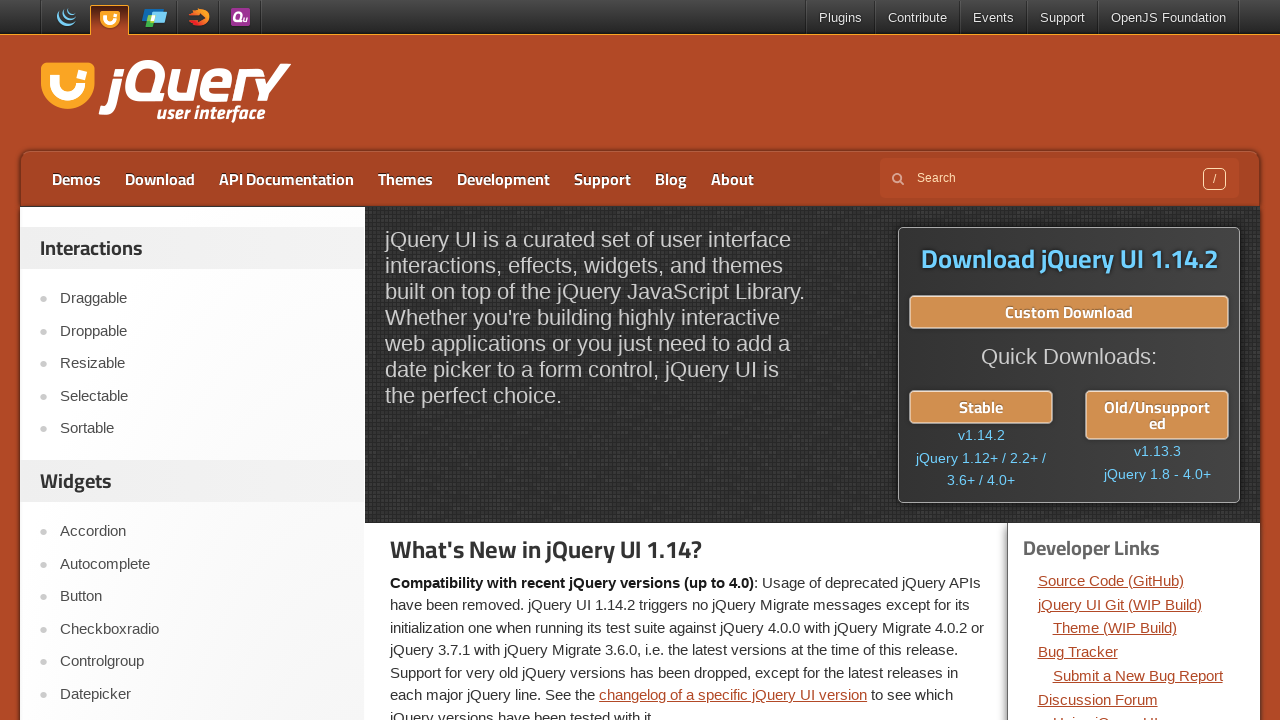

Clicked on the Droppable link in the navigation at (202, 331) on xpath=//a[text()='Droppable']
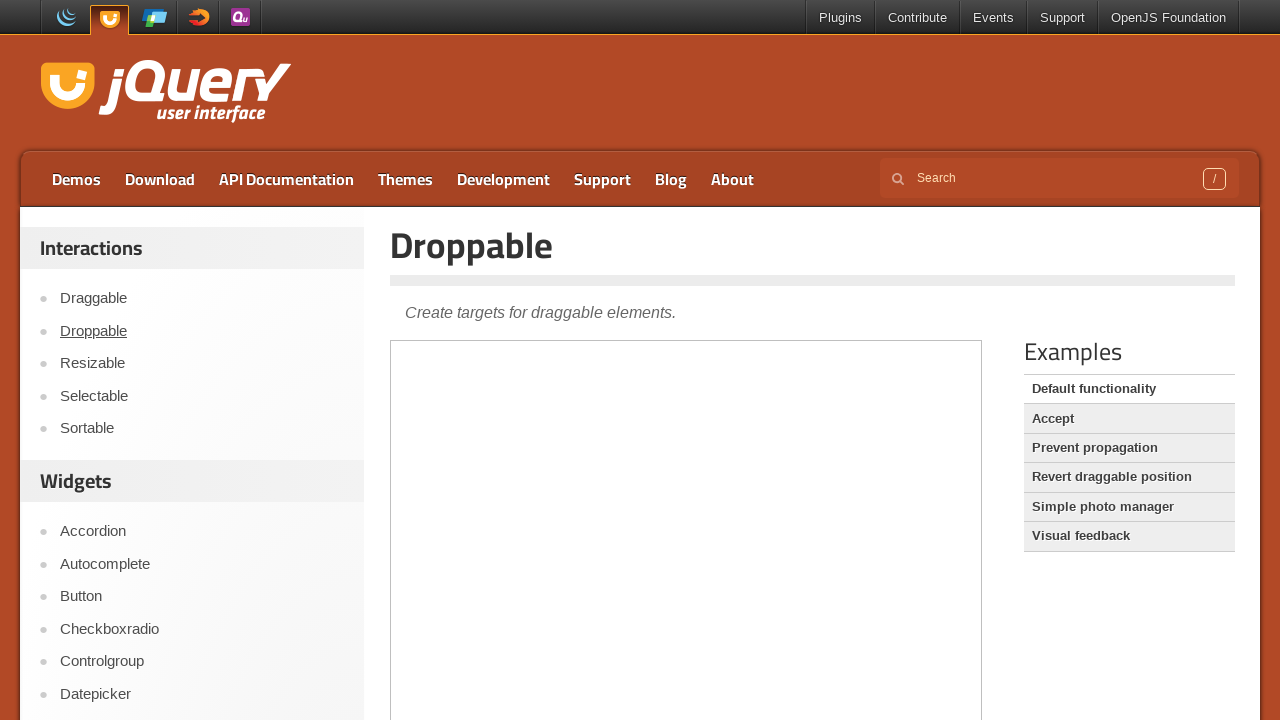

Demo frame loaded
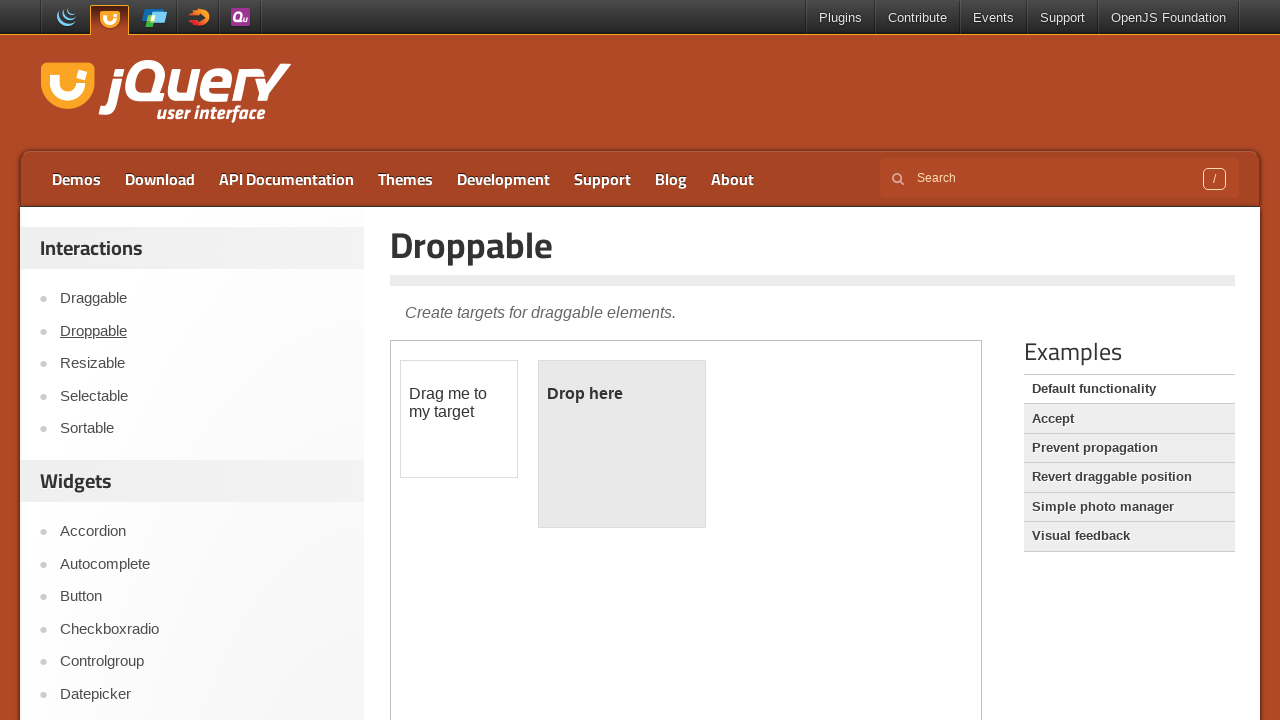

Switched context to the demo frame
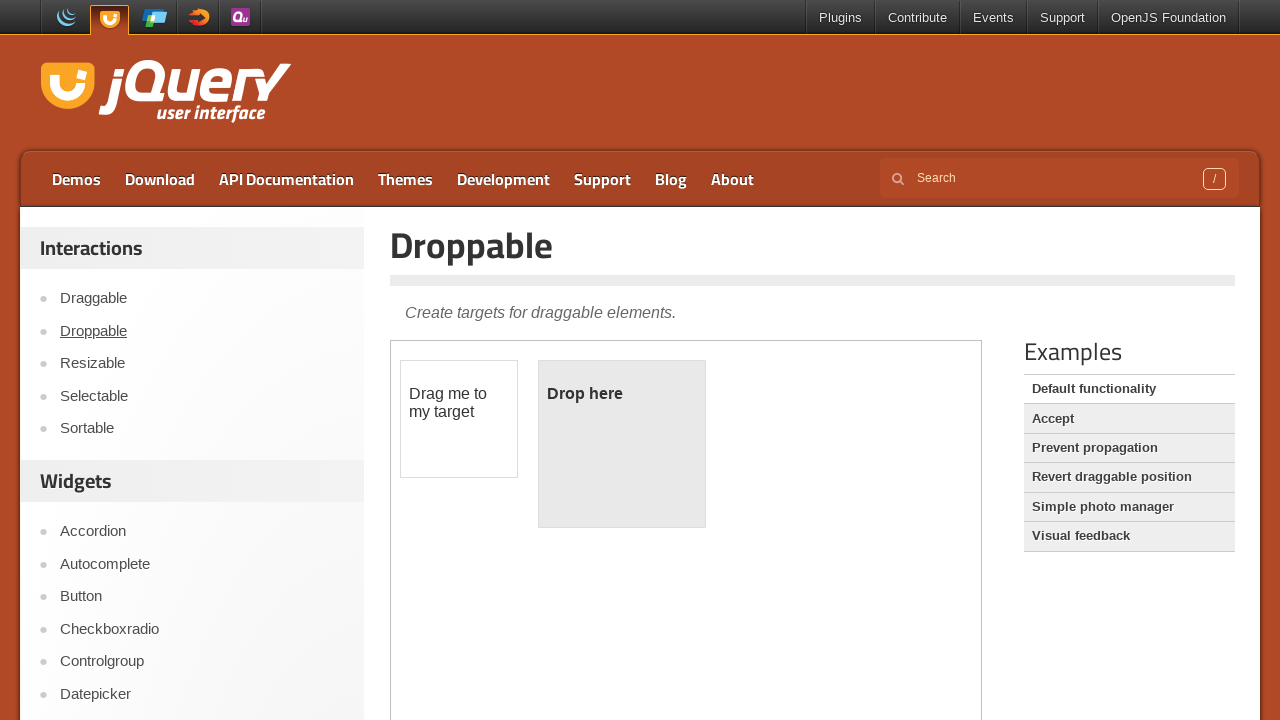

Dragged draggable element onto droppable element at (622, 444)
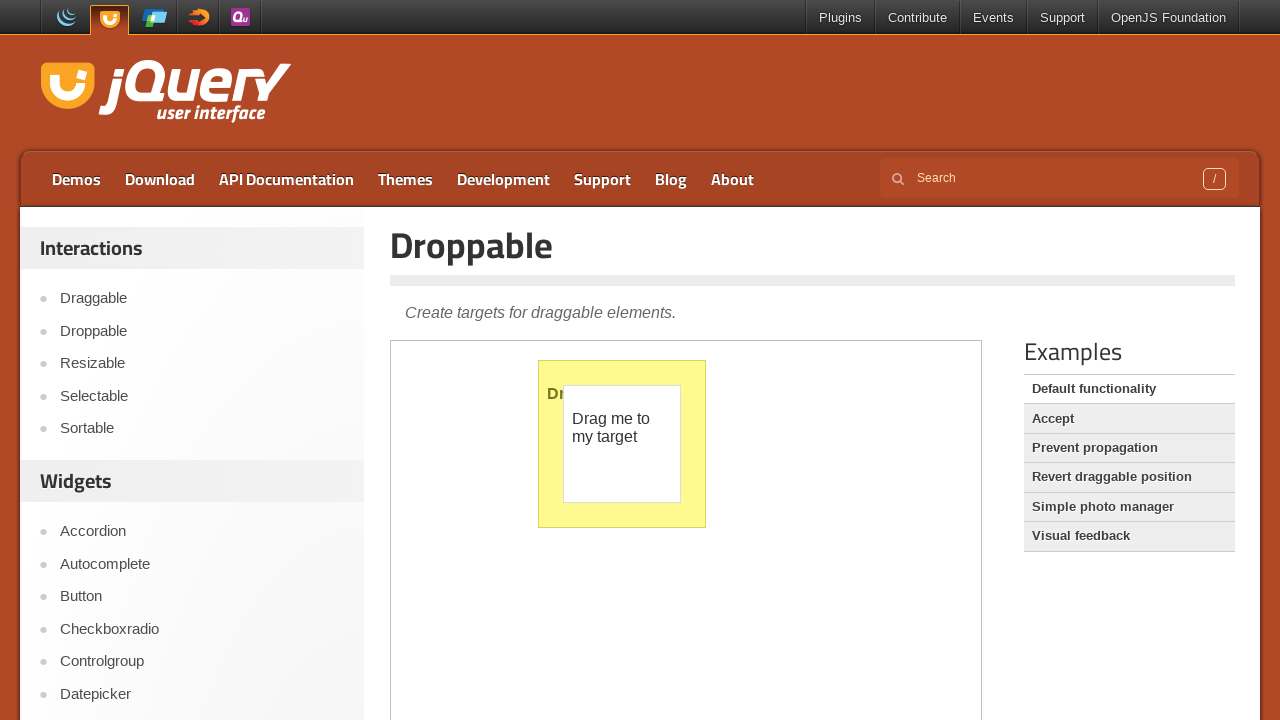

Clicked on the logo in the main page at (162, 93) on .logo
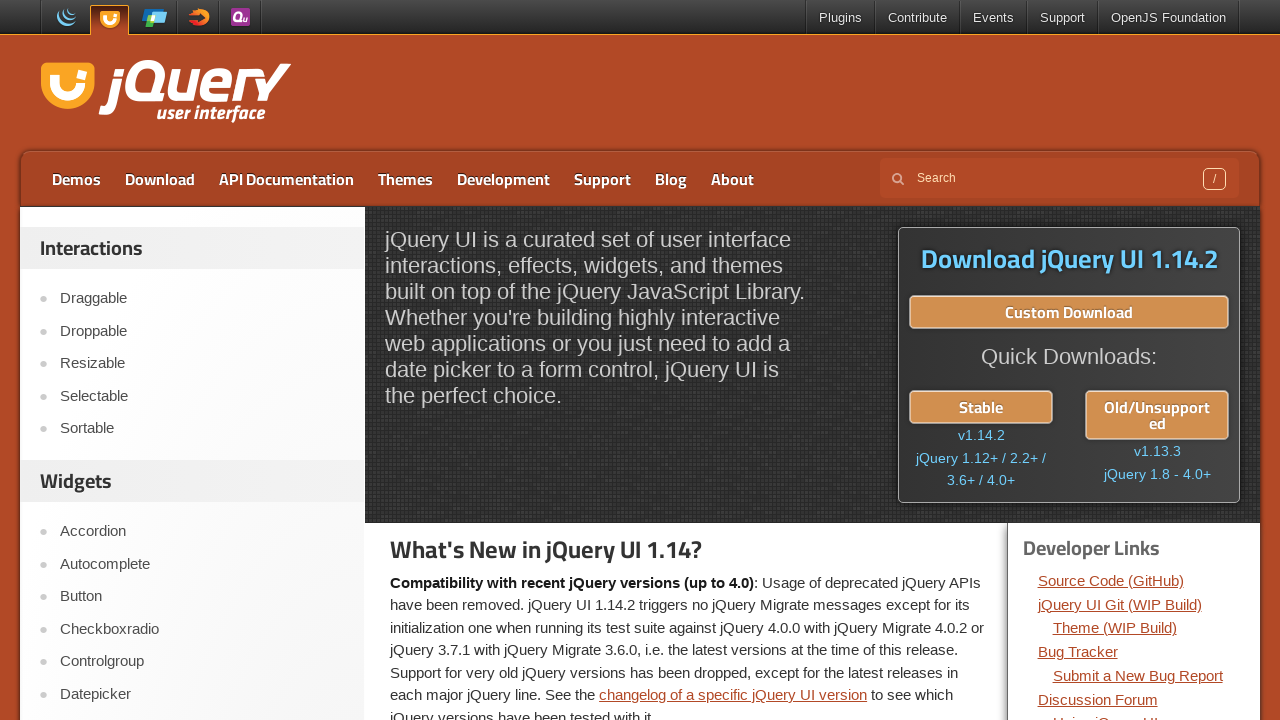

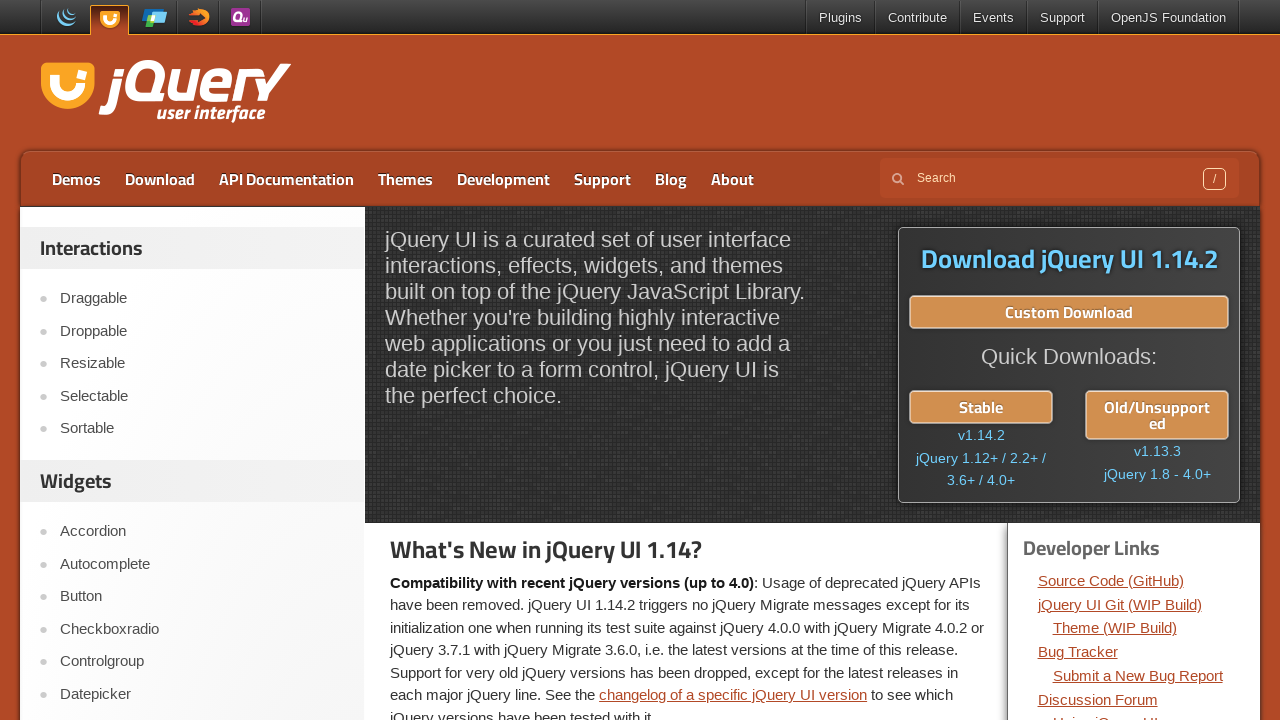